Verifies that the homepage title is correctly set to "OrangeHRM"

Starting URL: https://opensource-demo.orangehrmlive.com/

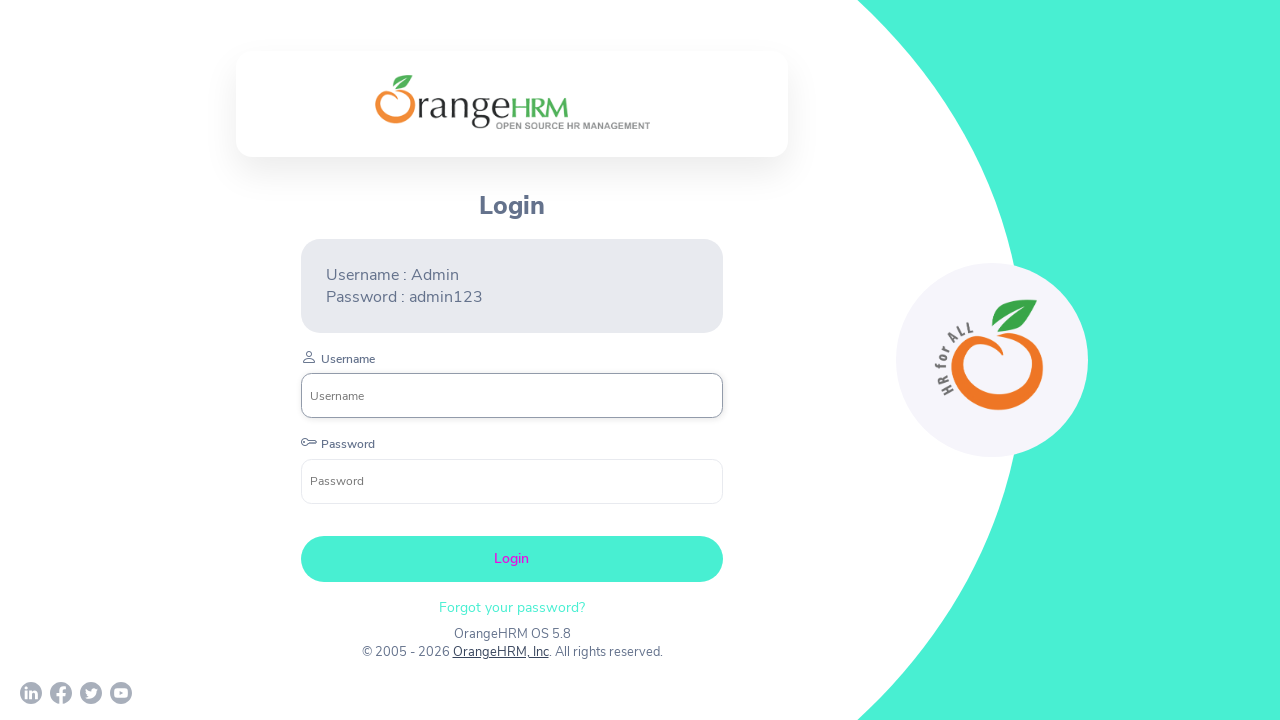

Navigated to OrangeHRM homepage
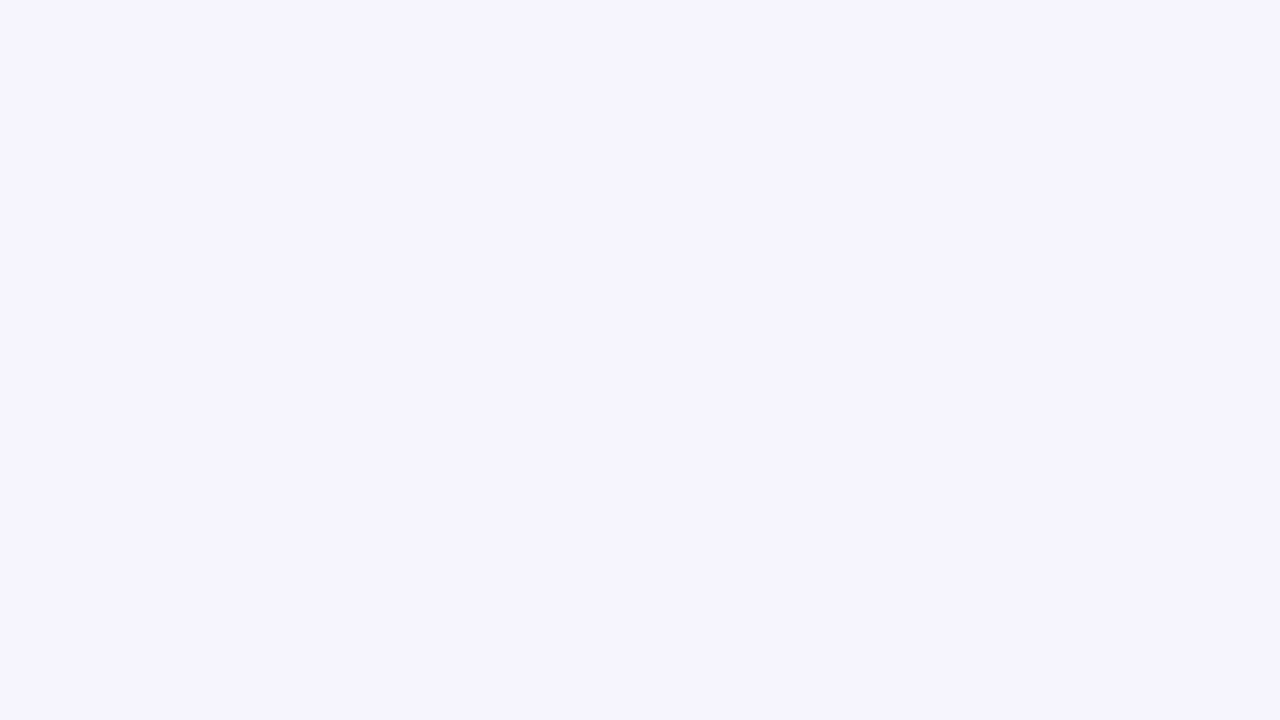

Verified that page title is 'OrangeHRM'
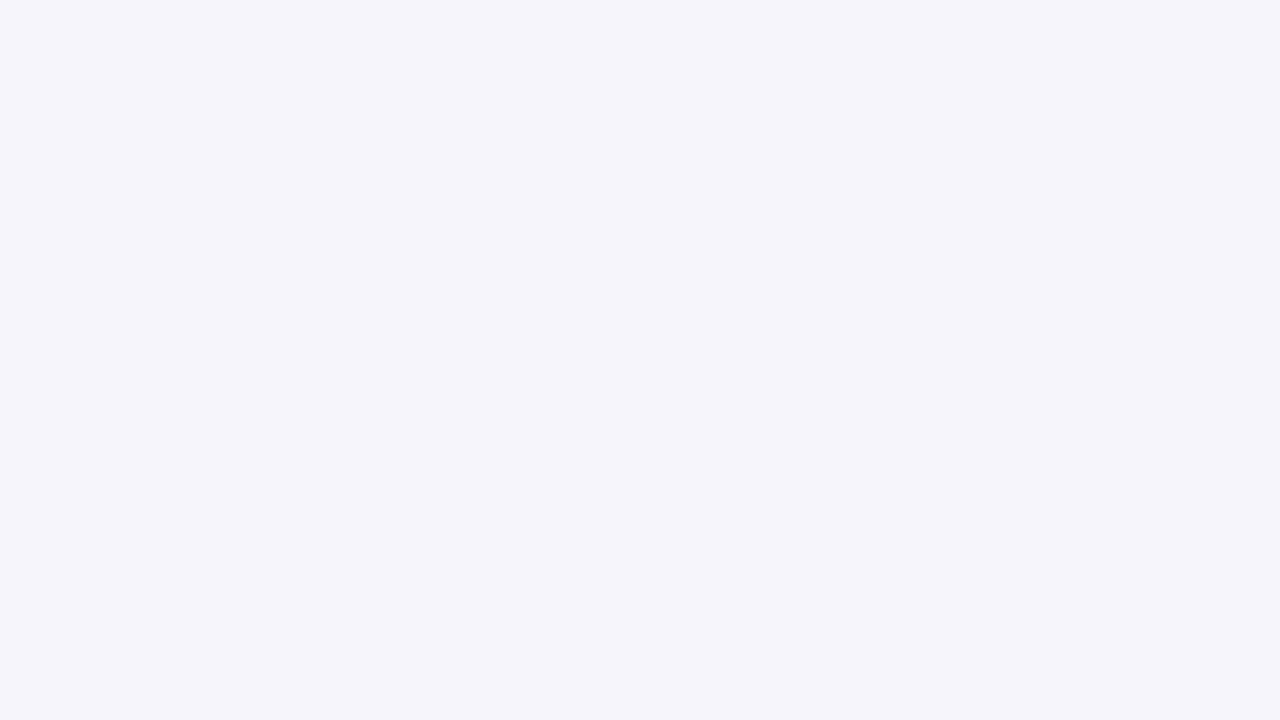

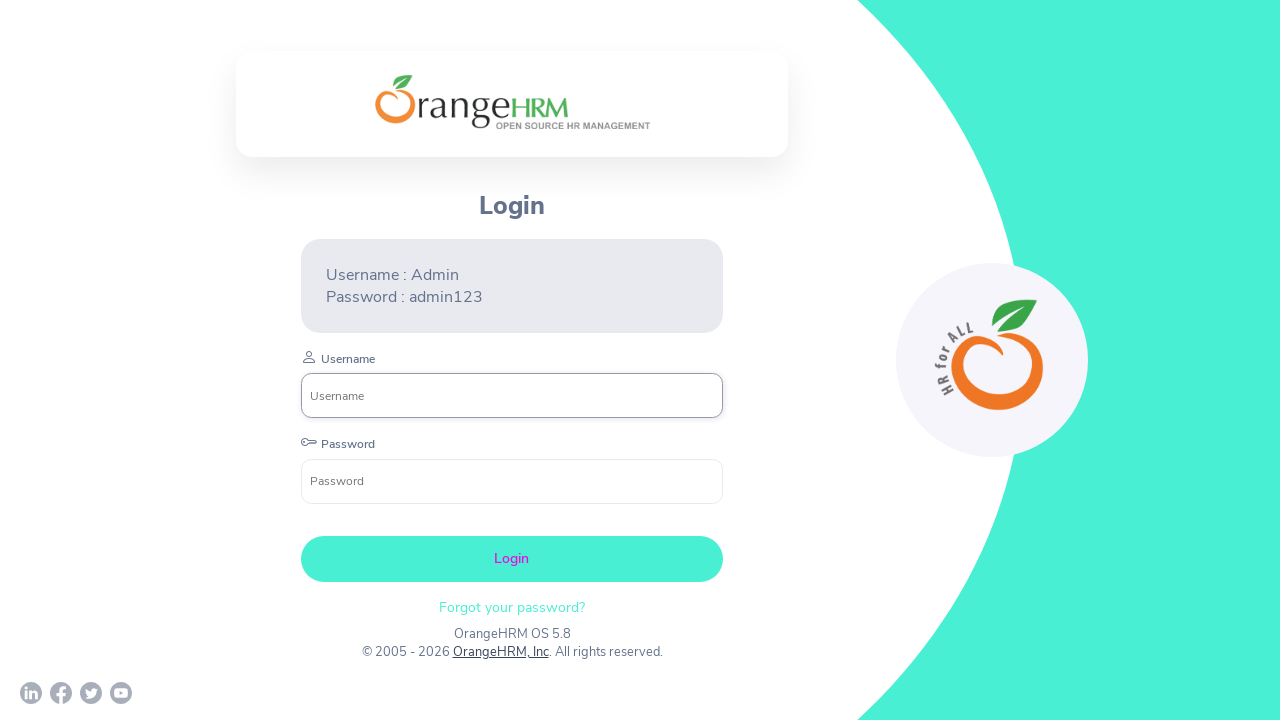